Tests the search functionality on python.org by entering a search query and submitting the form

Starting URL: https://www.python.org

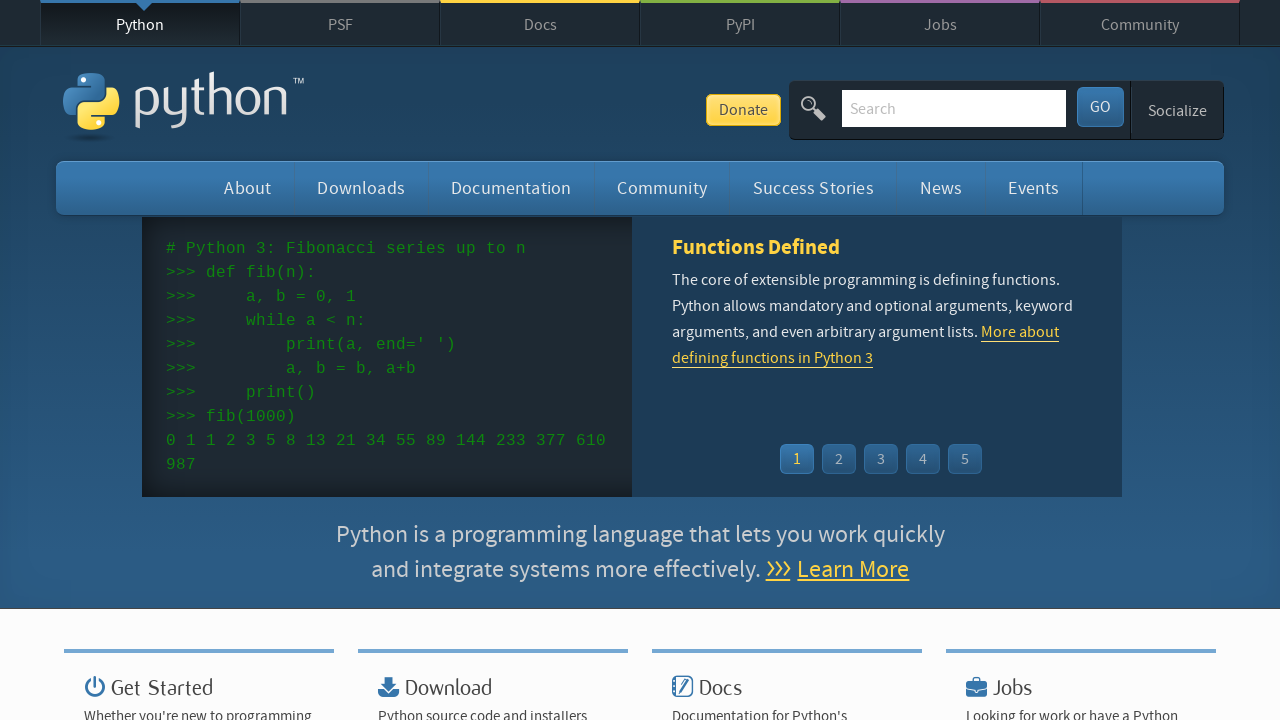

Filled search bar with 'getting started with python' on input[name='q']
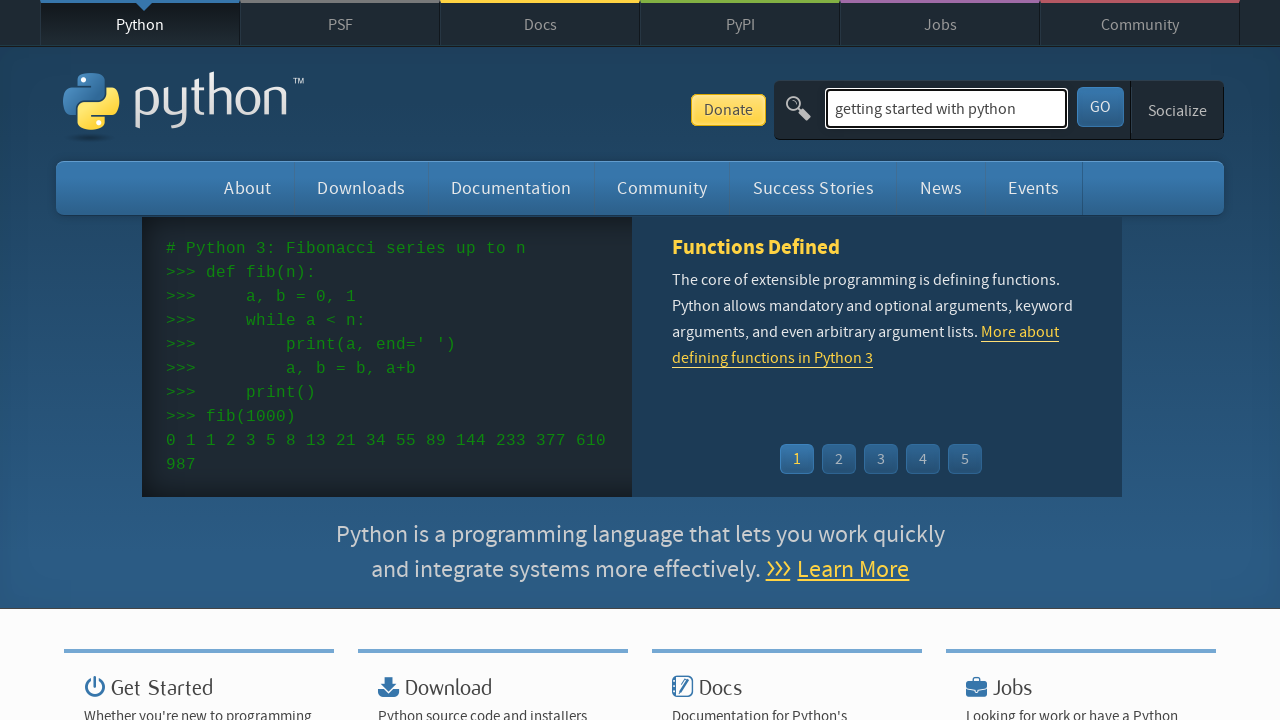

Pressed Enter to submit search query on input[name='q']
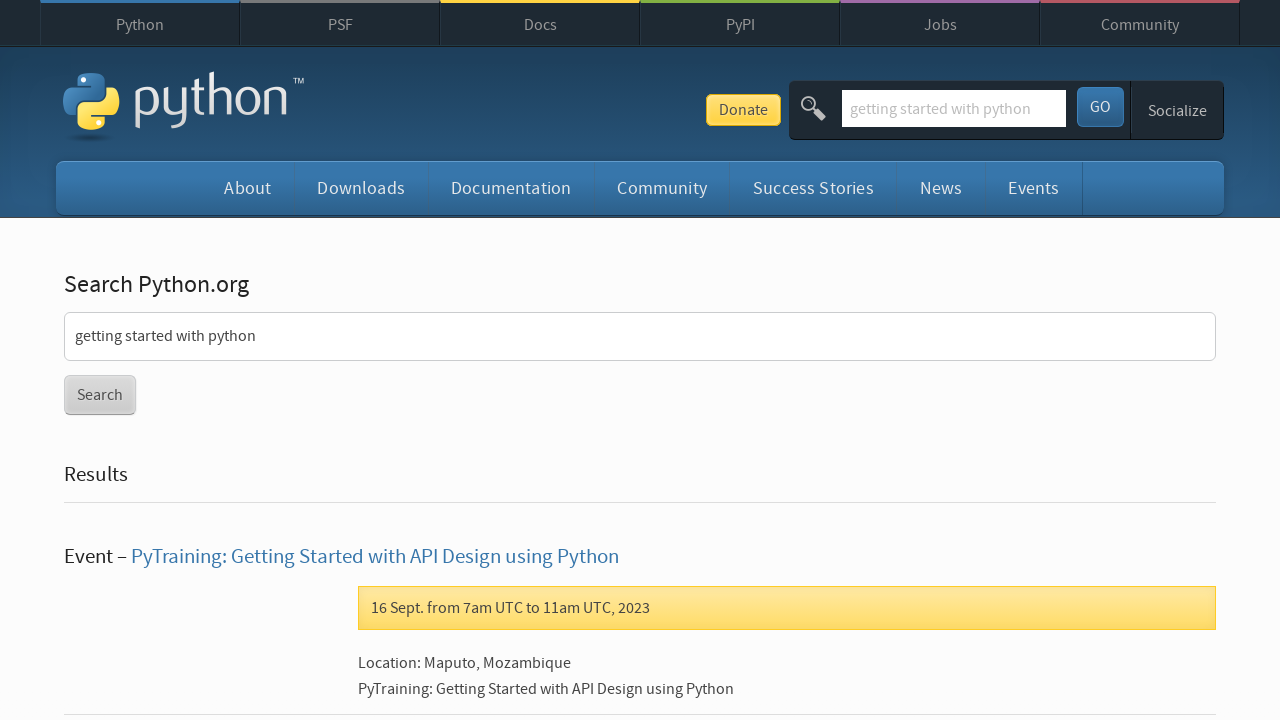

Search results page loaded successfully
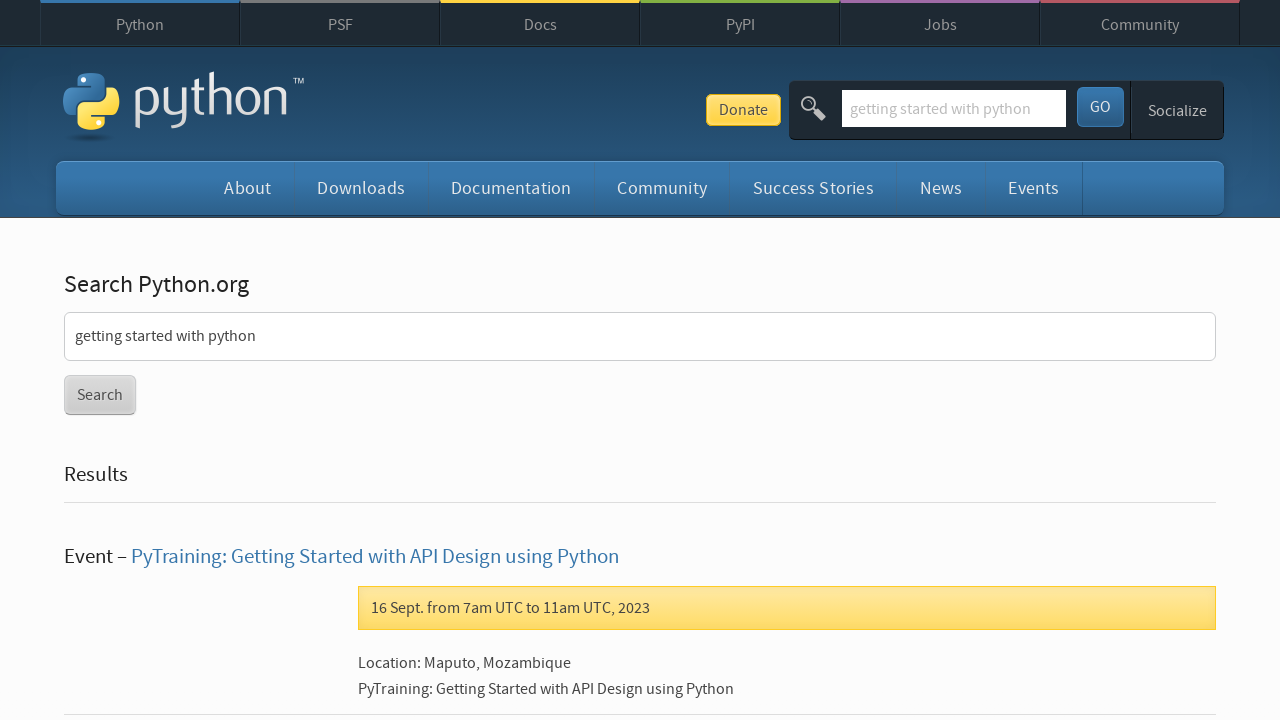

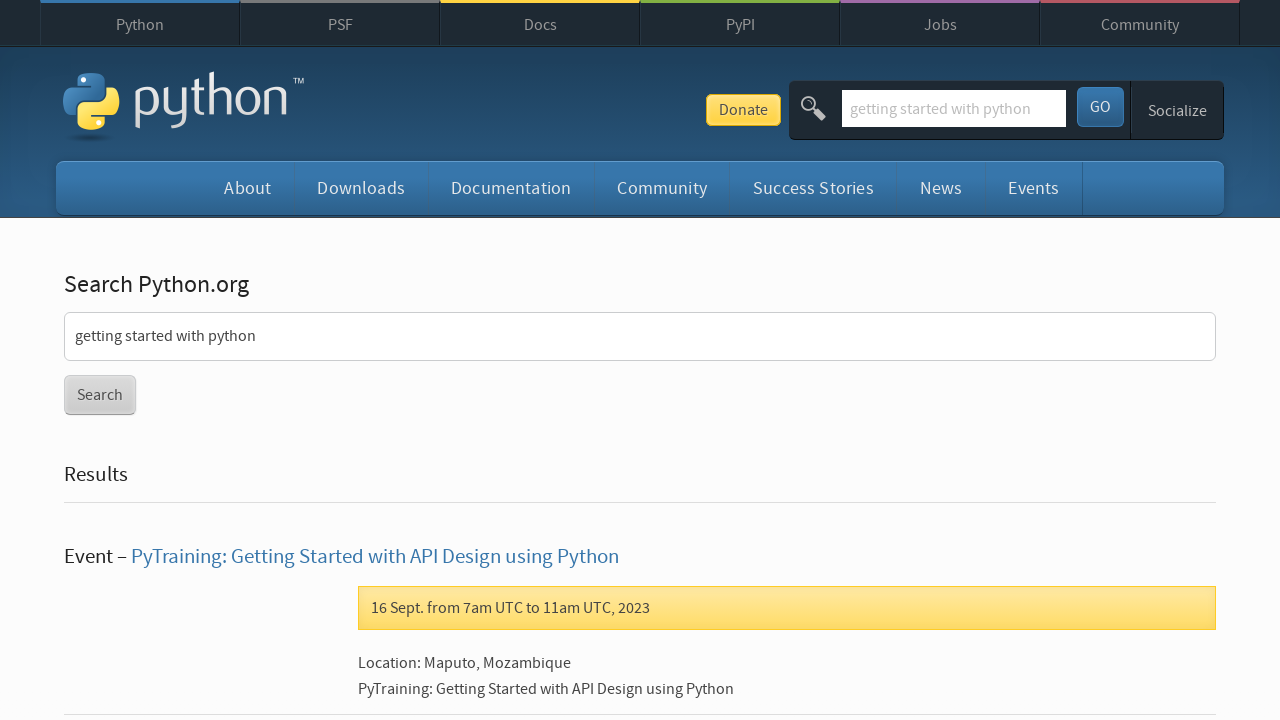